Navigates to an HTML forms tutorial page and verifies that checkbox elements are present and visible on the page.

Starting URL: http://www.echoecho.com/htmlforms09.htm

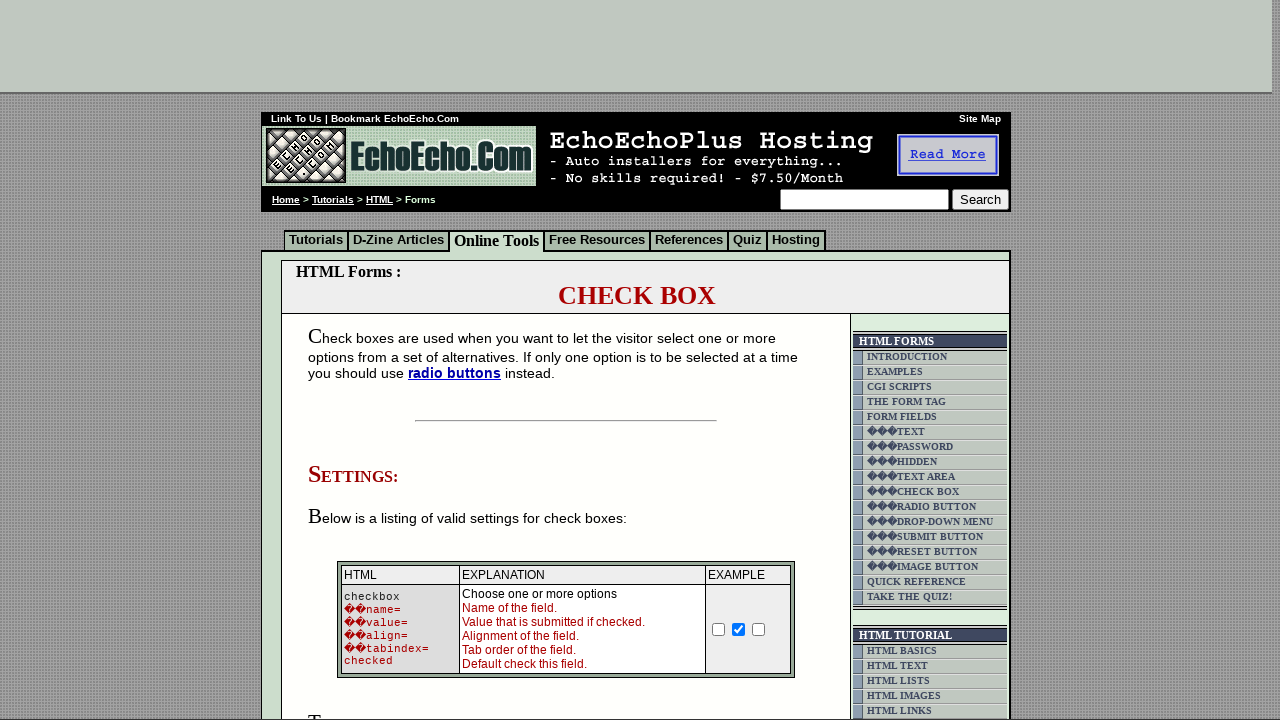

Navigated to HTML forms tutorial page
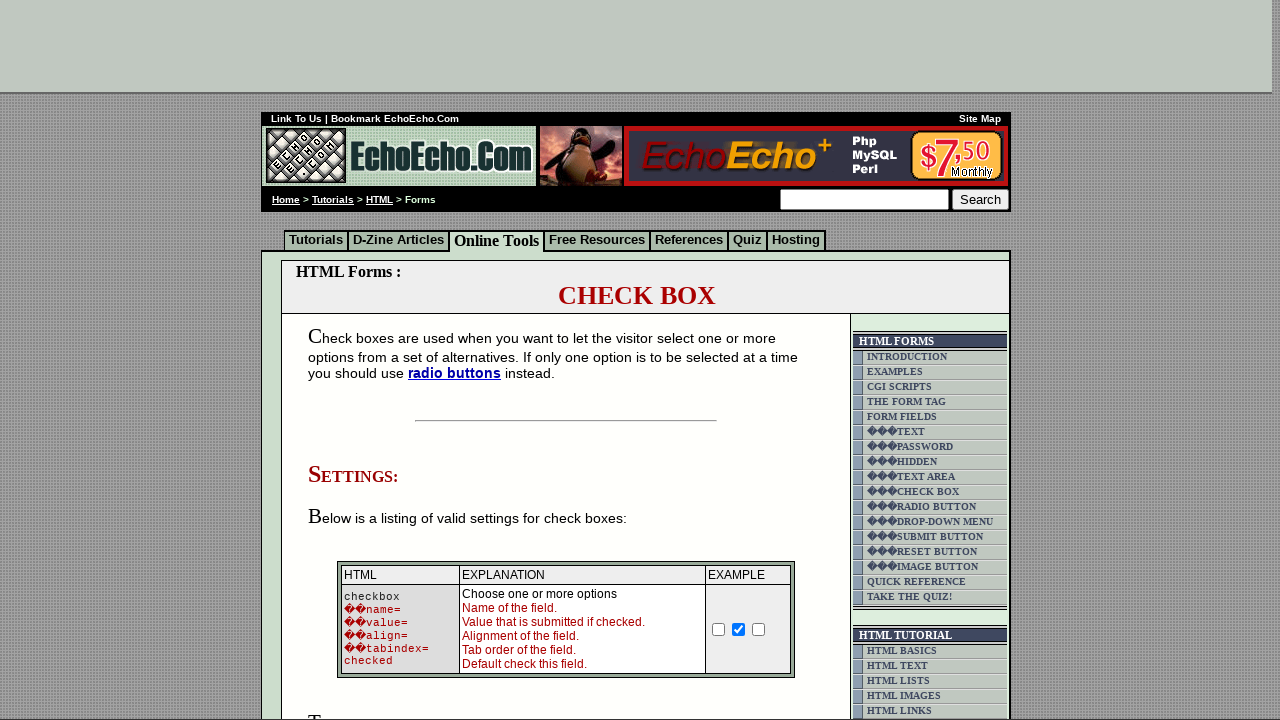

Checkbox elements loaded on the page
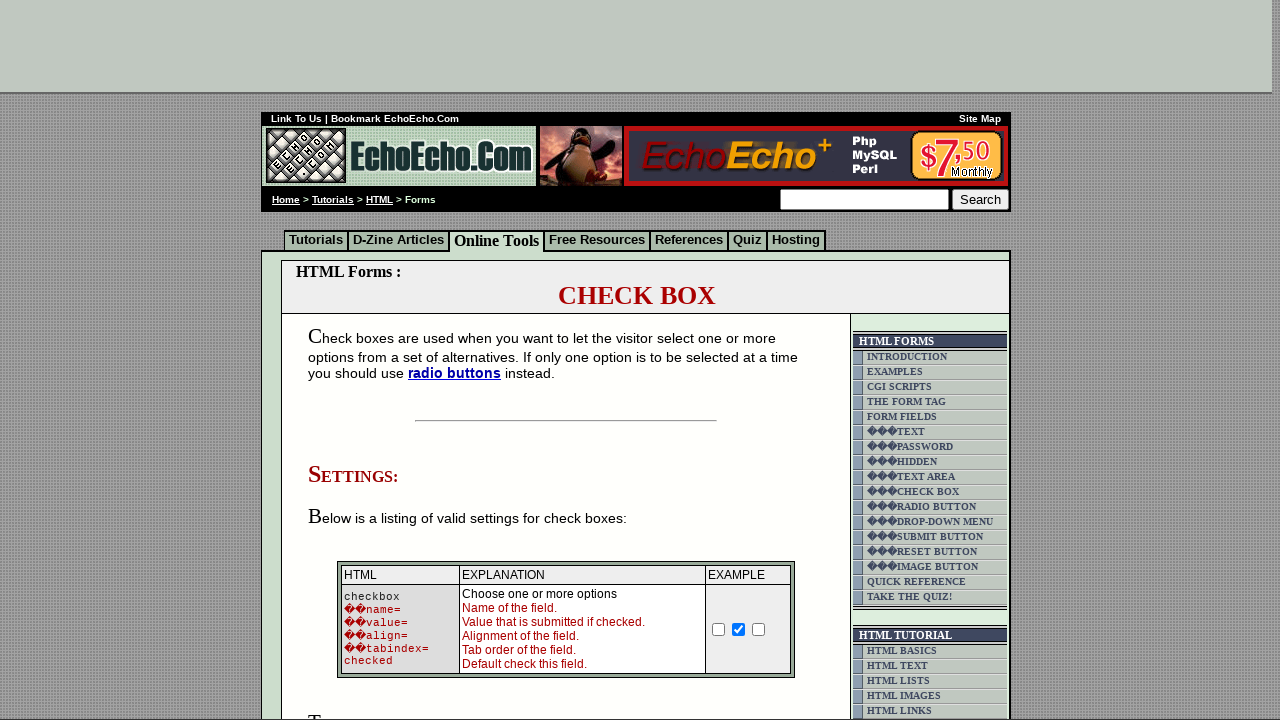

Located checkbox elements using XPath selector
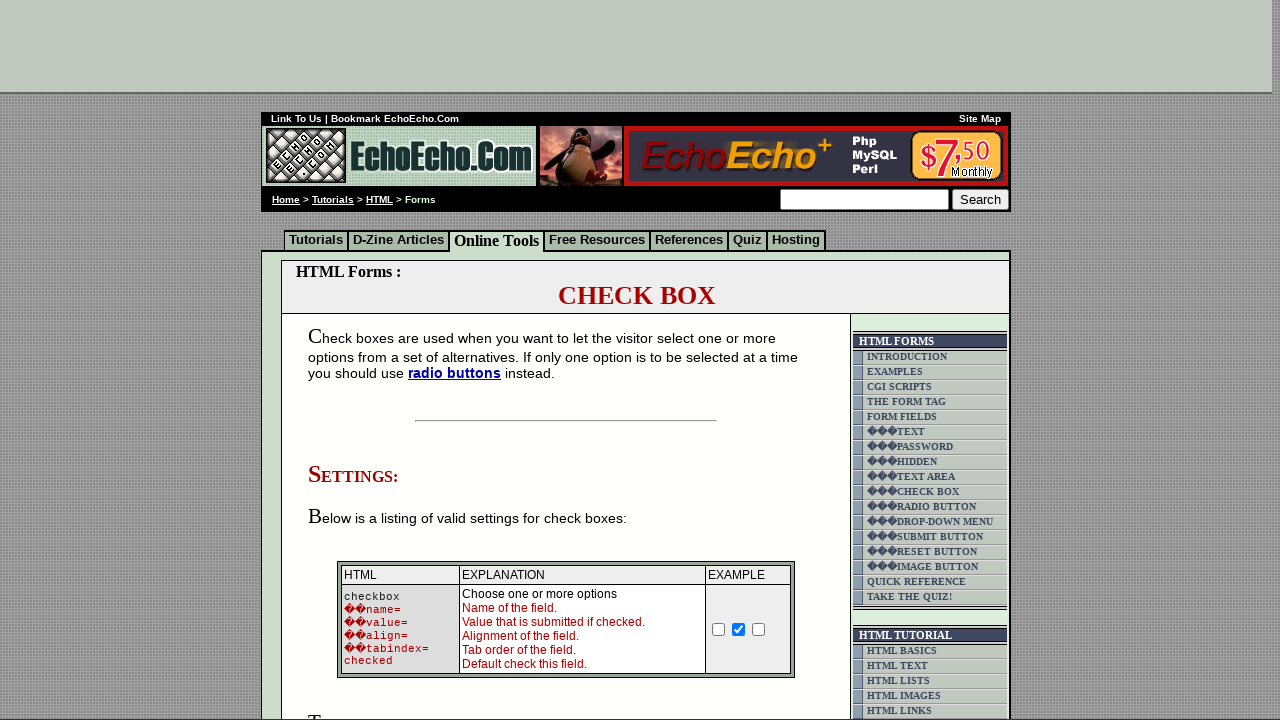

First checkbox element is visible
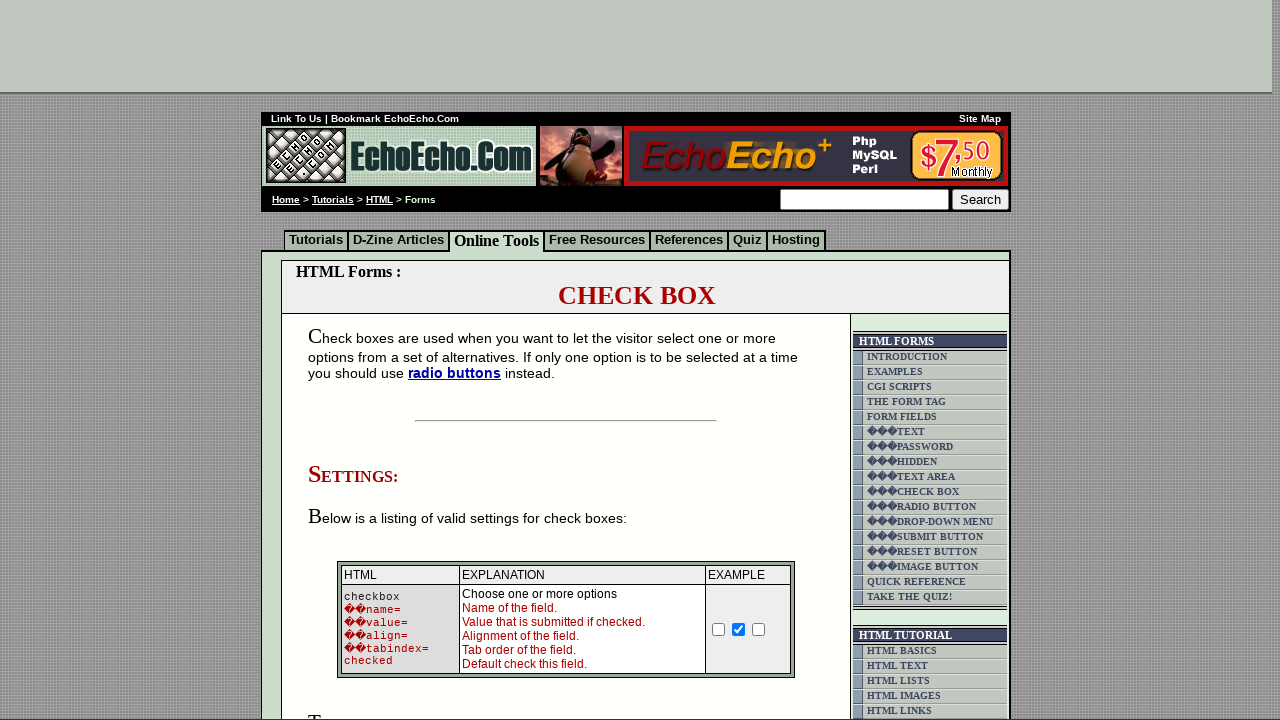

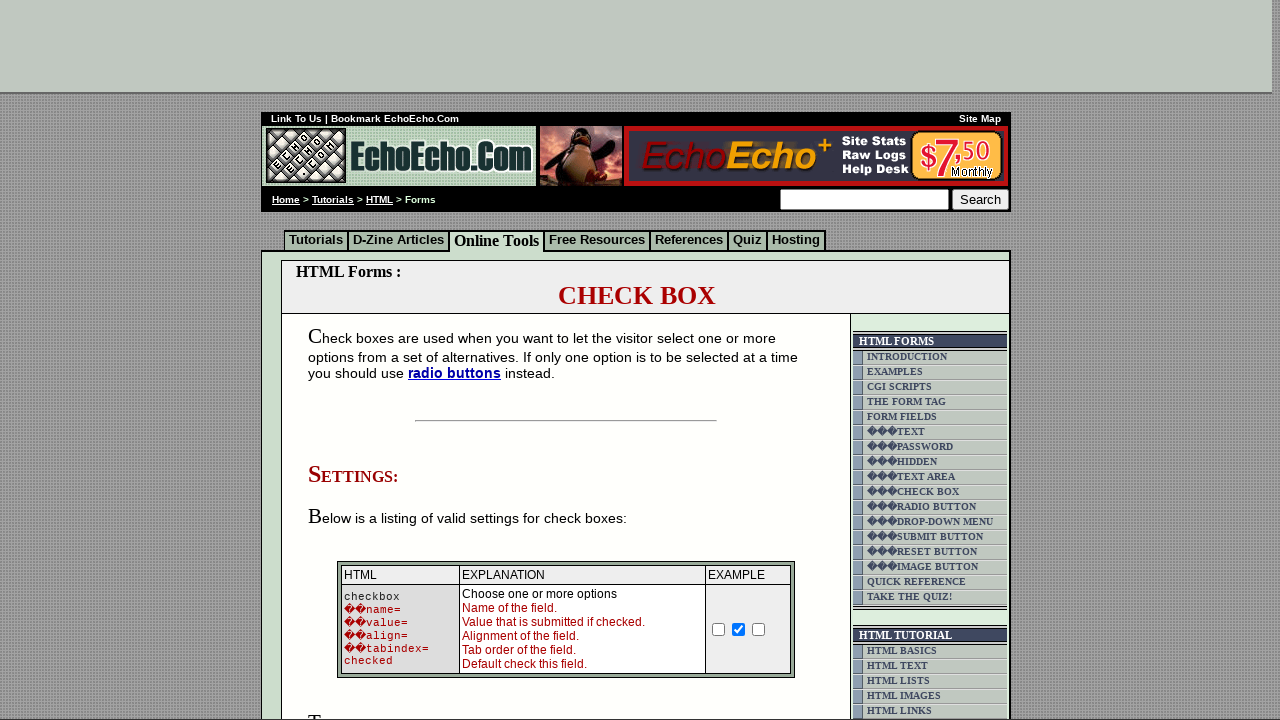